Navigates to the AJIO shopping website homepage and verifies the page loads successfully

Starting URL: https://www.ajio.com/

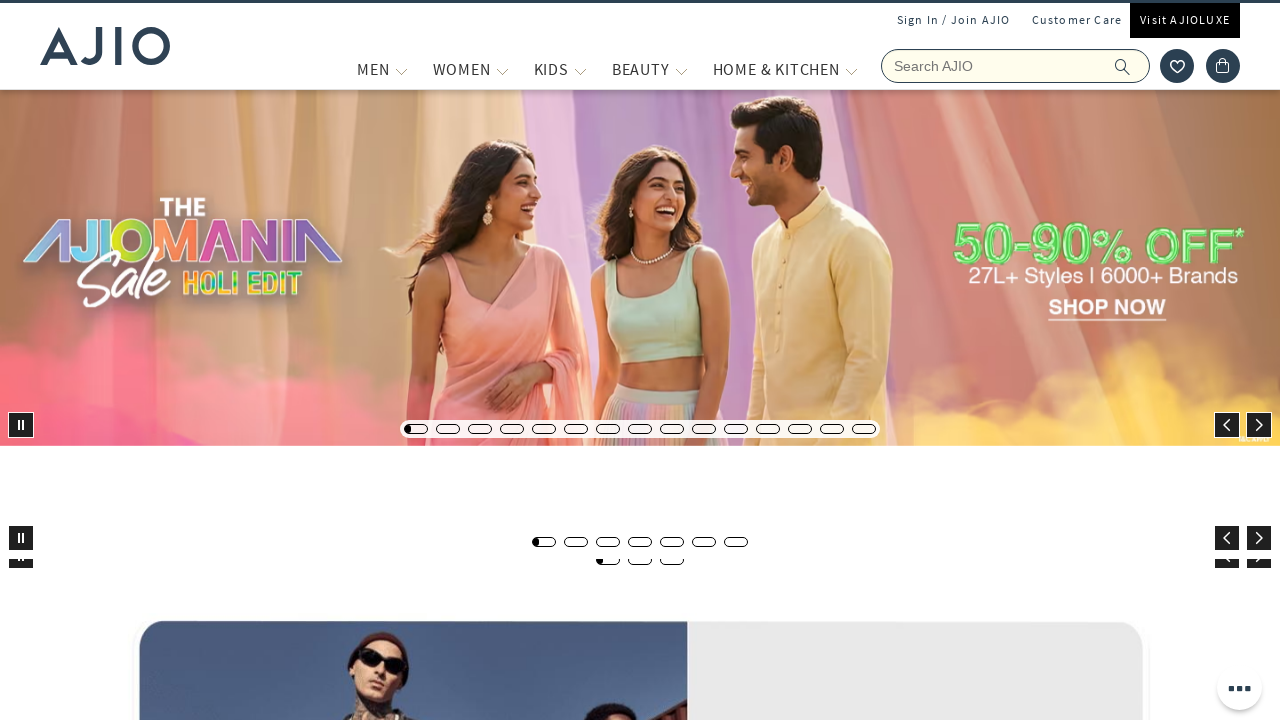

Waited for page DOM content to load
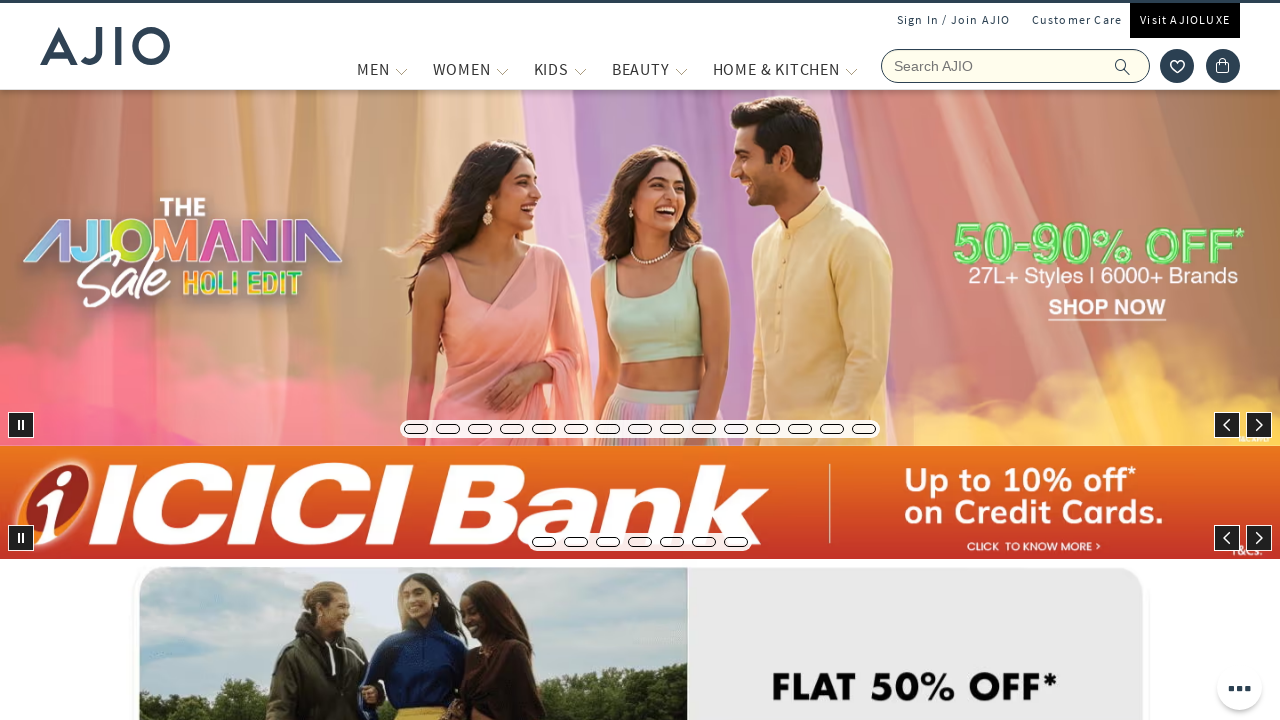

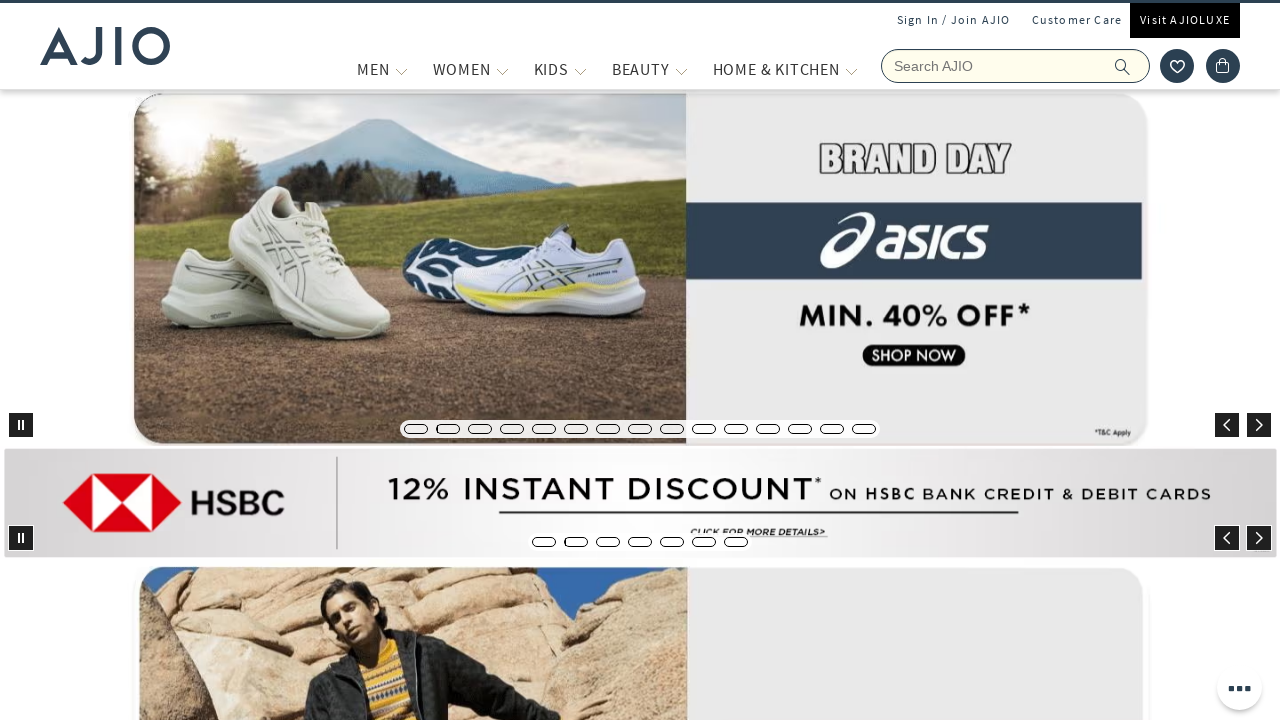